Tests the forgot password flow by clicking on the Forgot Password link, entering an email address, and submitting the password reset form.

Starting URL: http://the-internet.herokuapp.com

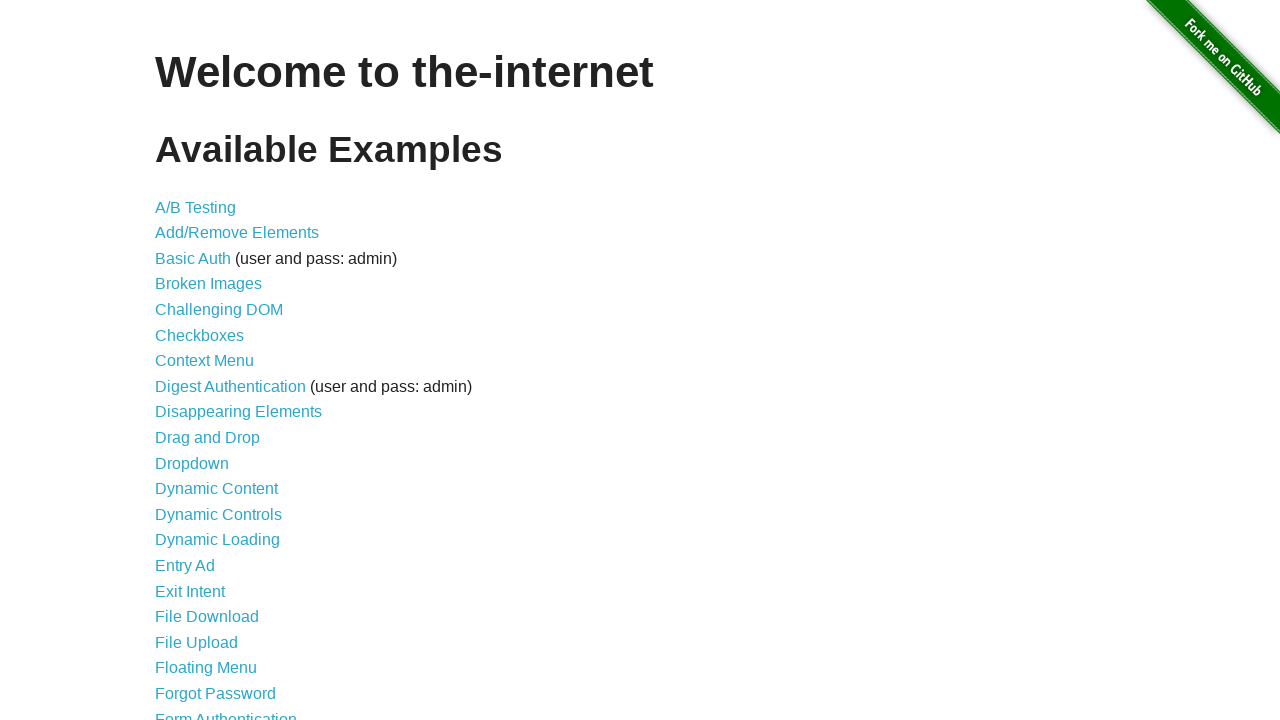

Clicked on Forgot Password link at (216, 693) on text=Forgot Password
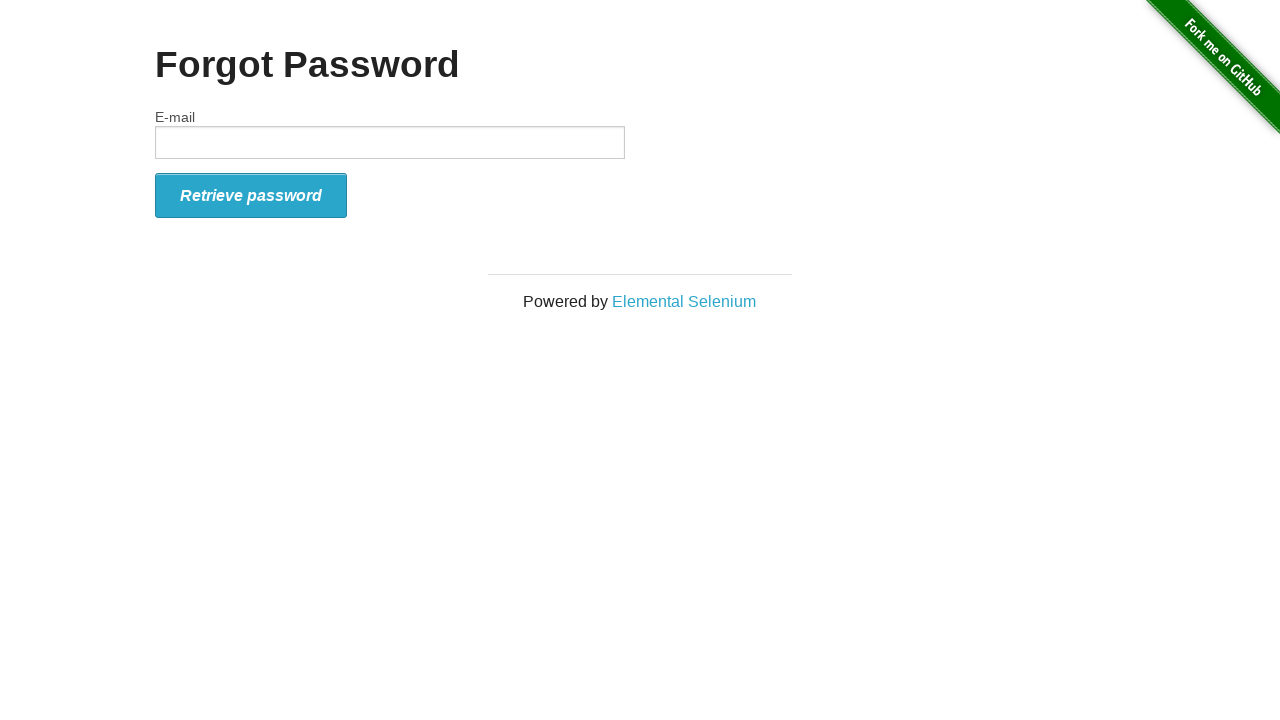

Entered email address 'testuser2024@example.com' in email field on #email
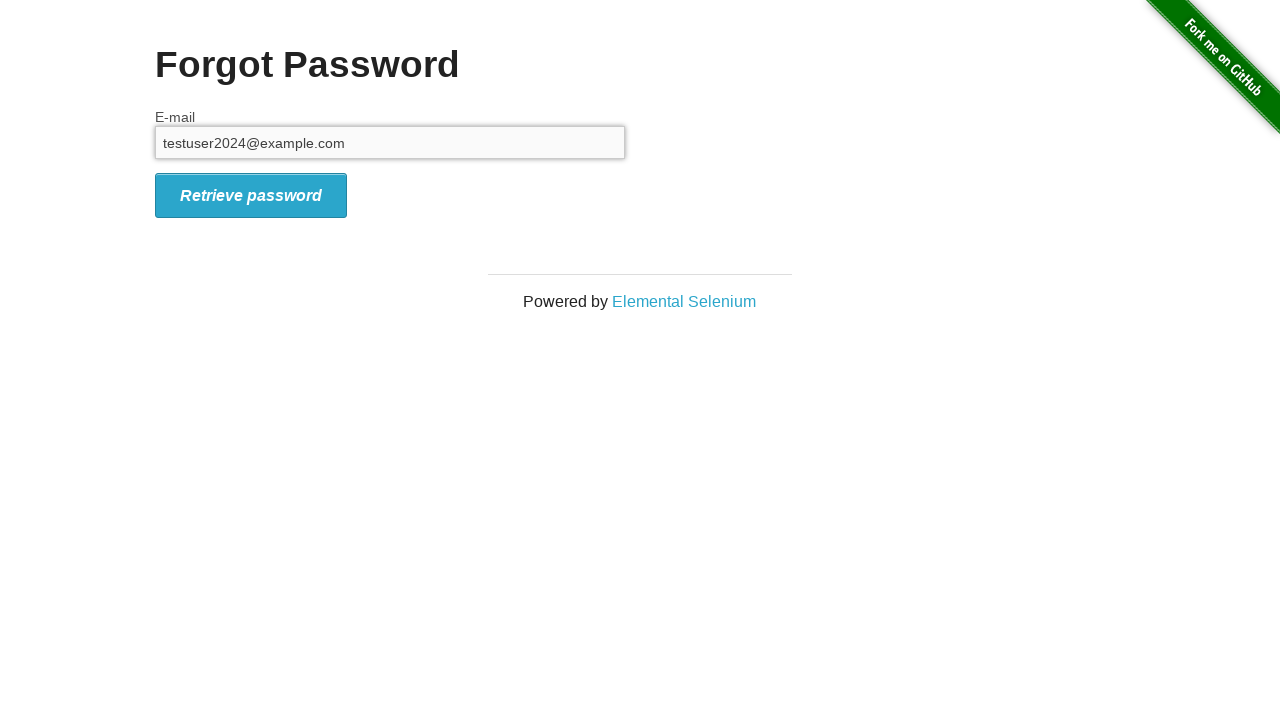

Clicked submit button to request password reset at (251, 195) on #form_submit
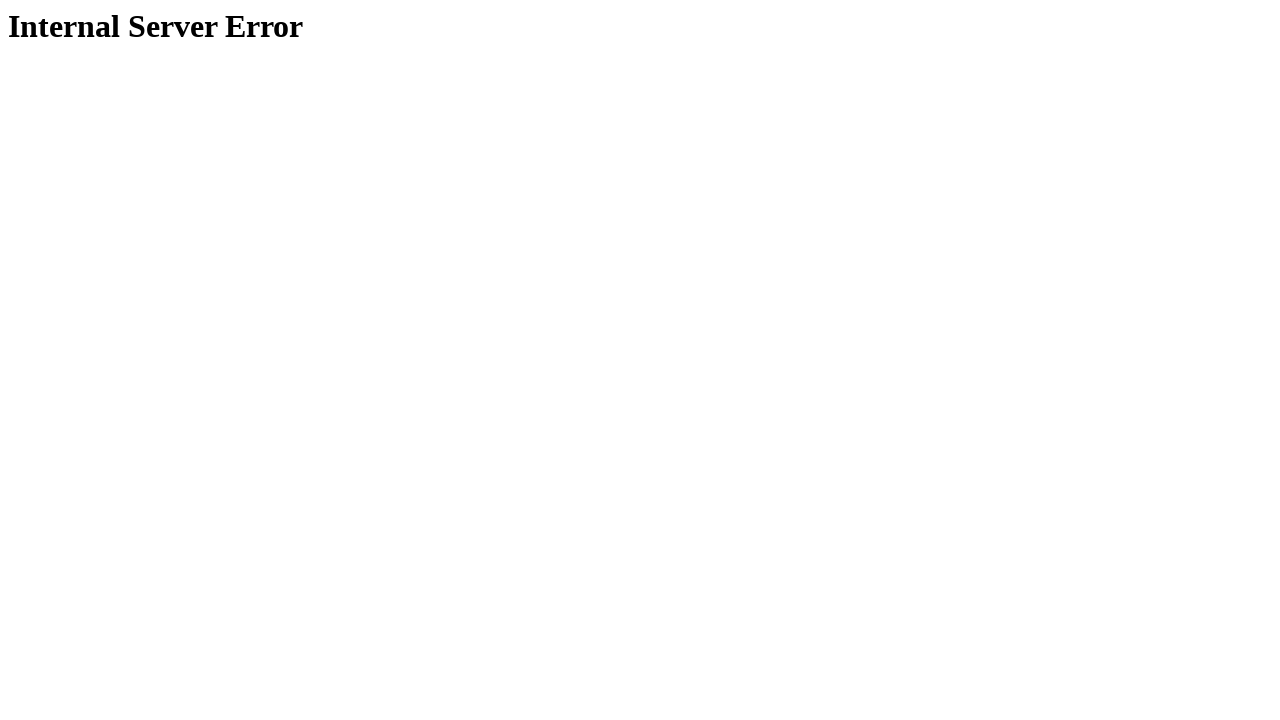

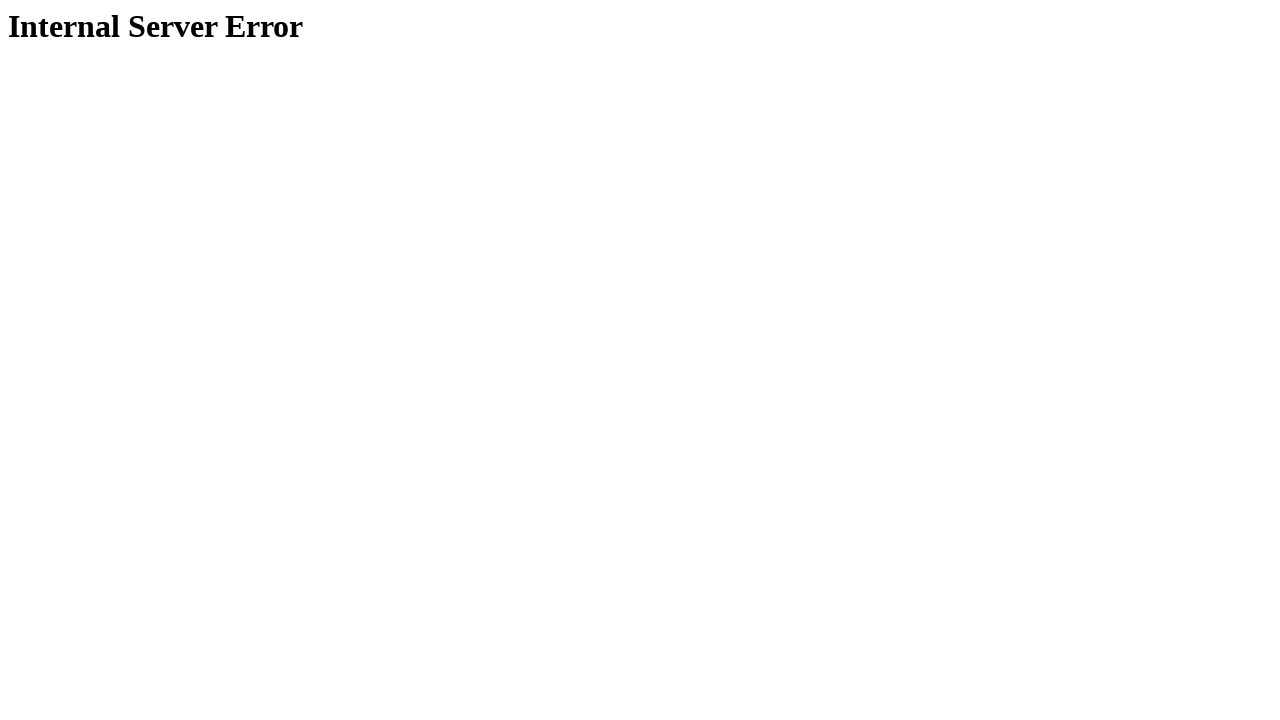